Tests the BlazeDemo flight search functionality by selecting departure and destination cities from dropdown menus and submitting the search form to find available flights.

Starting URL: https://blazedemo.com

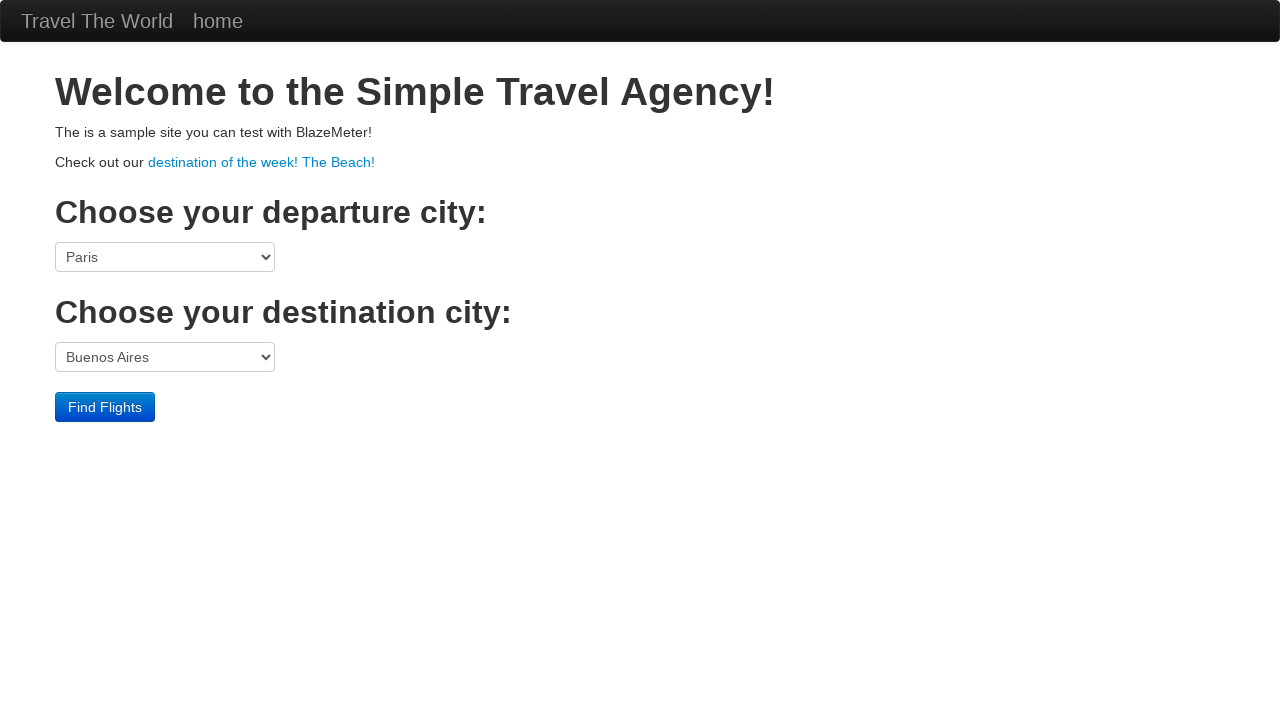

Clicked departure city dropdown at (165, 257) on select[name='fromPort']
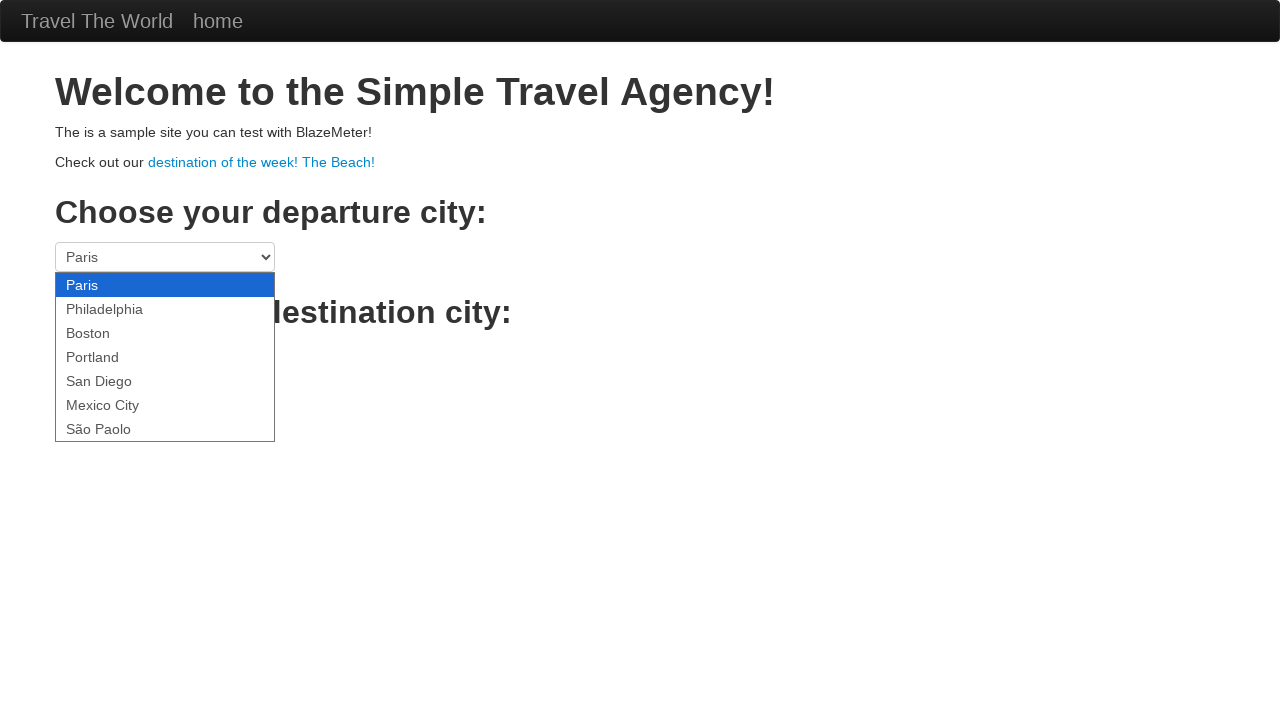

Selected Boston as departure city on select[name='fromPort']
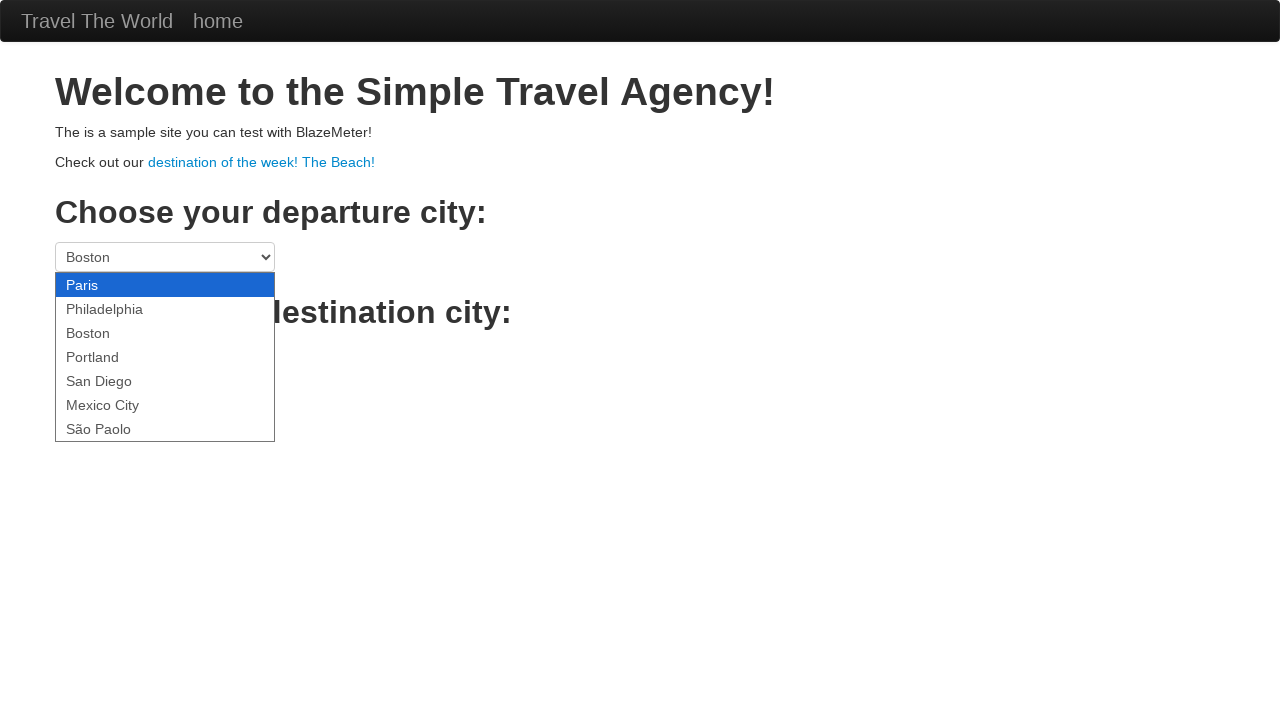

Clicked destination city dropdown at (165, 357) on select[name='toPort']
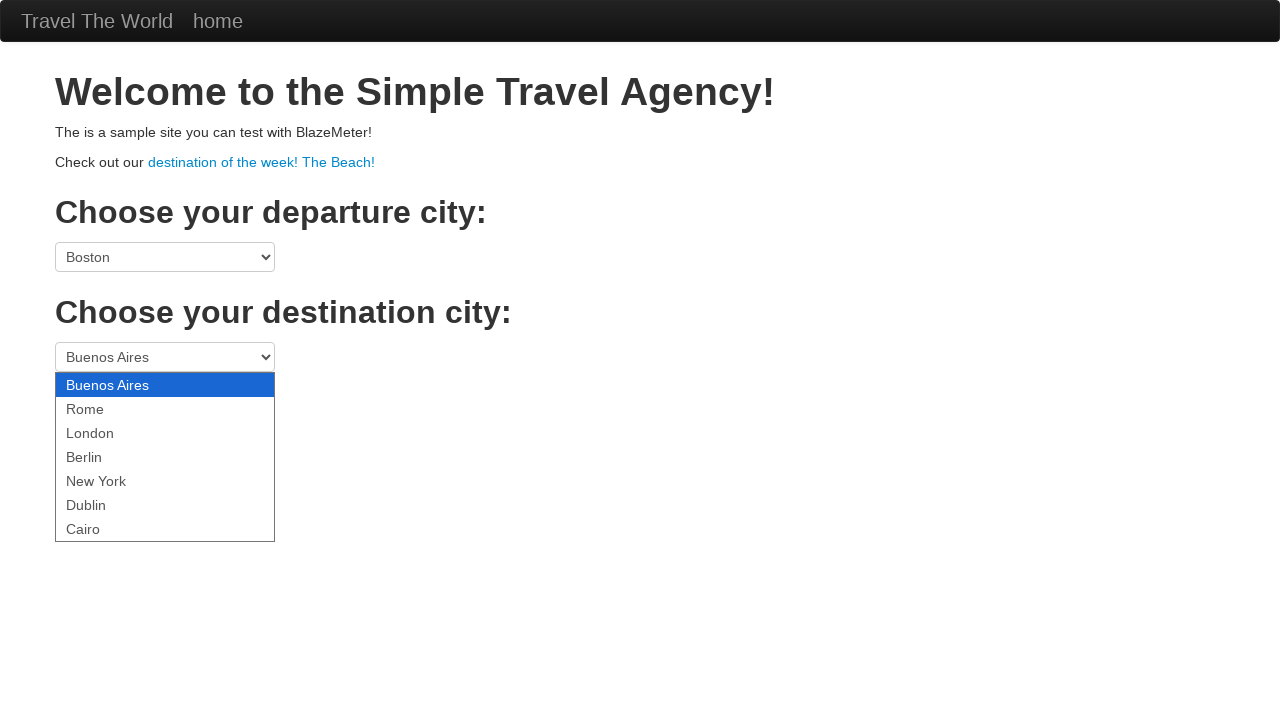

Selected London as destination city on select[name='toPort']
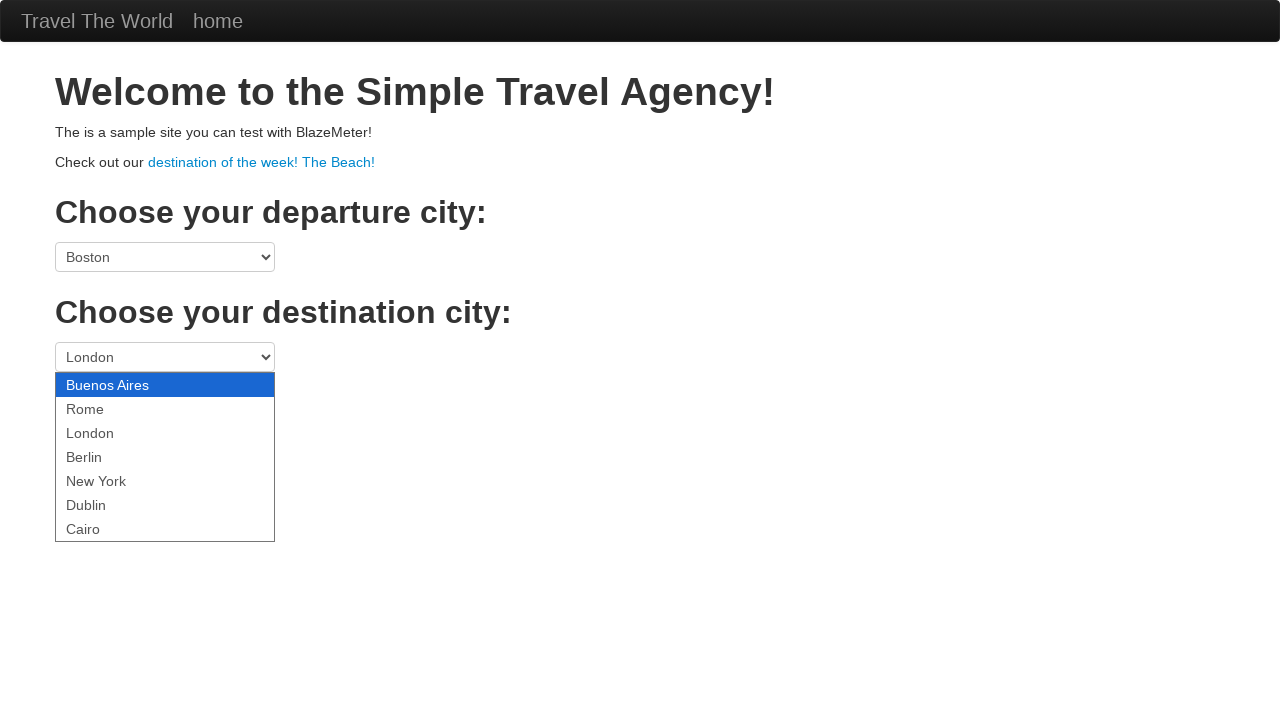

Clicked Find Flights button to search for available flights at (105, 407) on .btn-primary
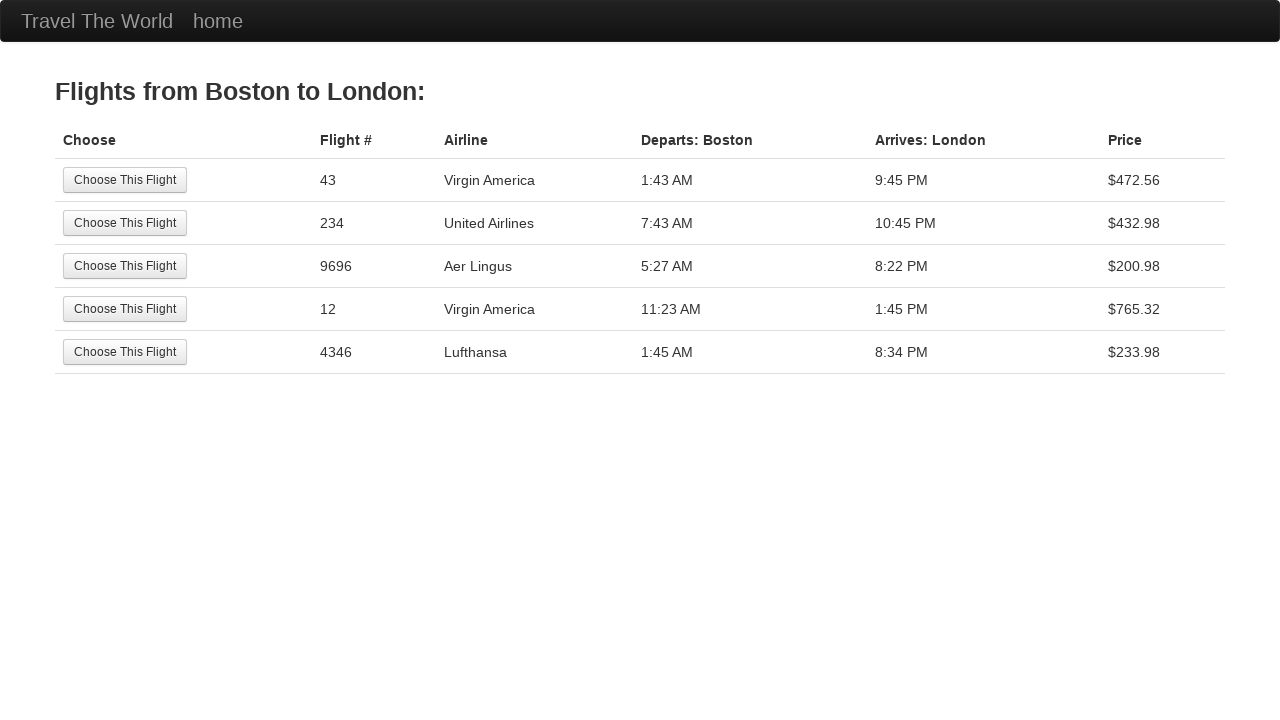

Flight search results page loaded
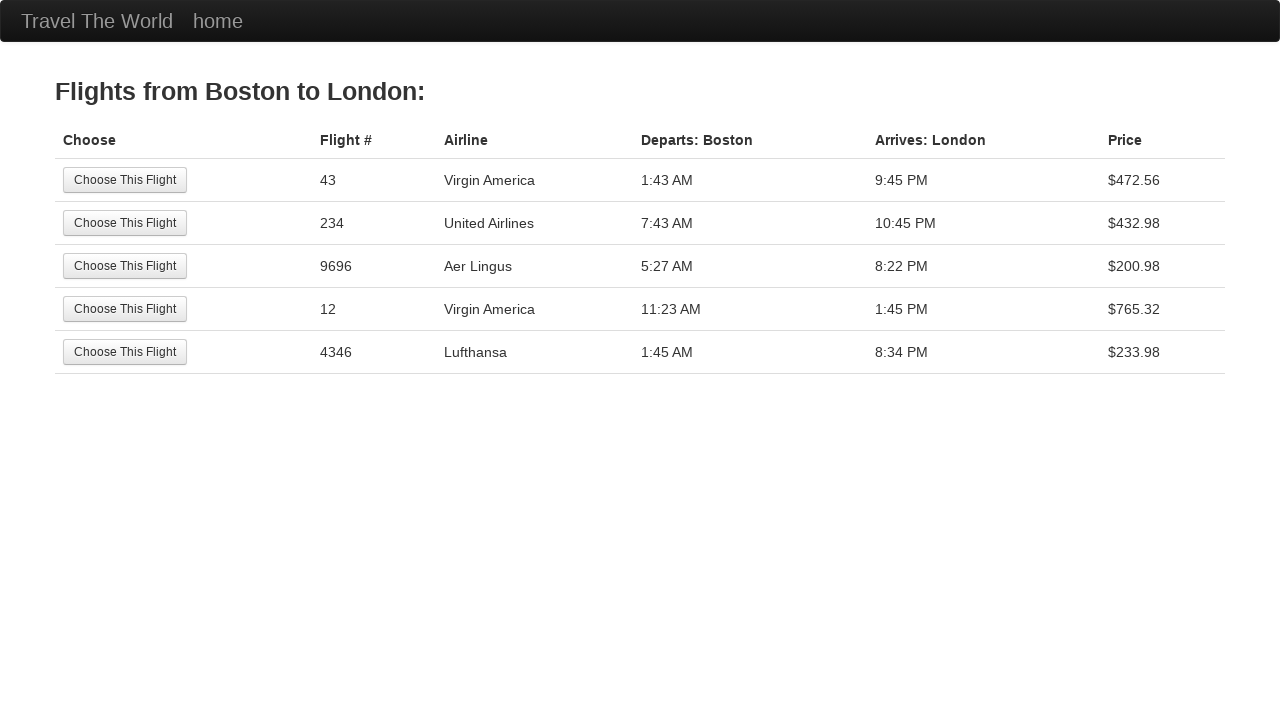

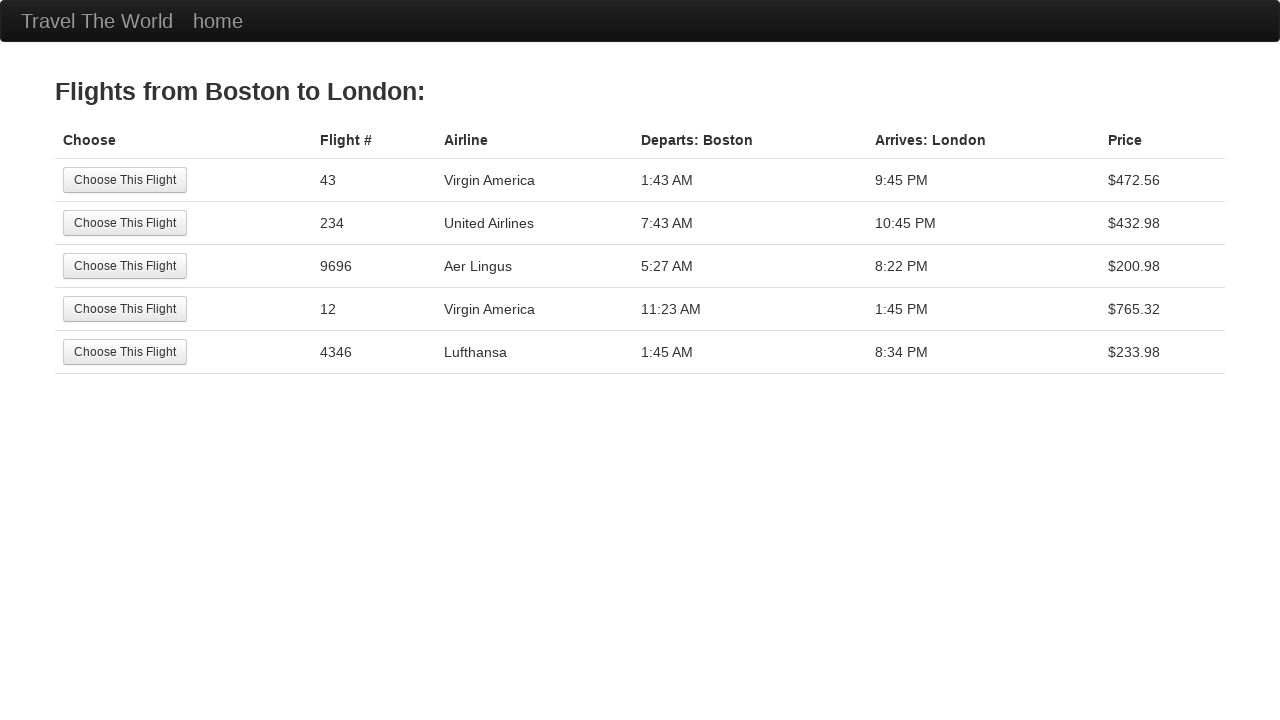